Tests form submission by filling a username field and submitting the form, then verifying the thank you message appears

Starting URL: https://eviltester.github.io/synchole/form.html

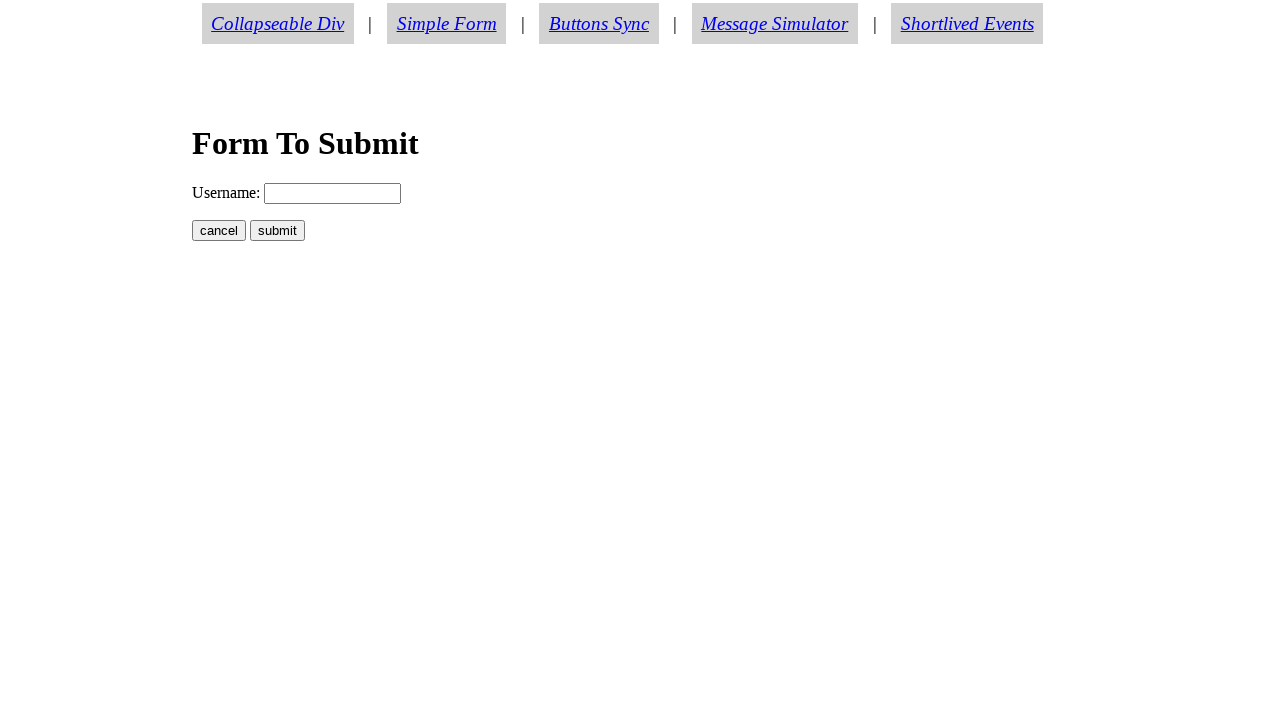

Filled username field with 'bob' on input[name='username']
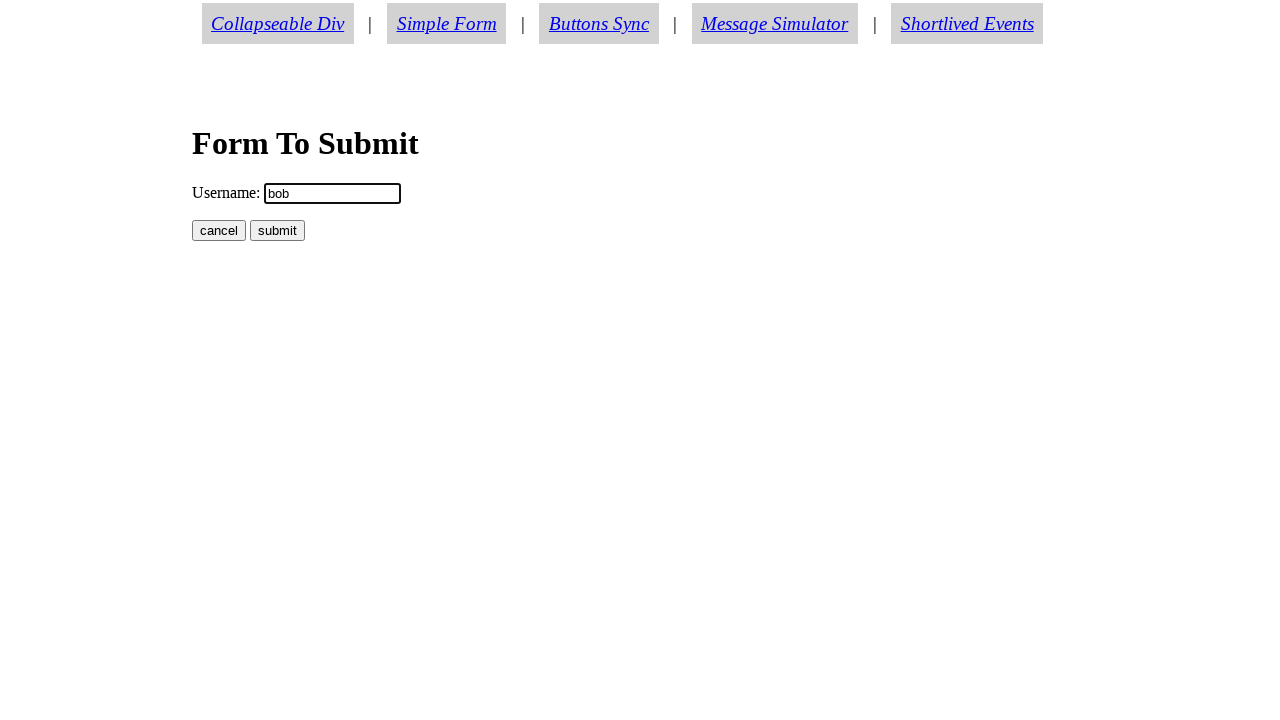

Submitted form by pressing Enter on username field on input[name='username']
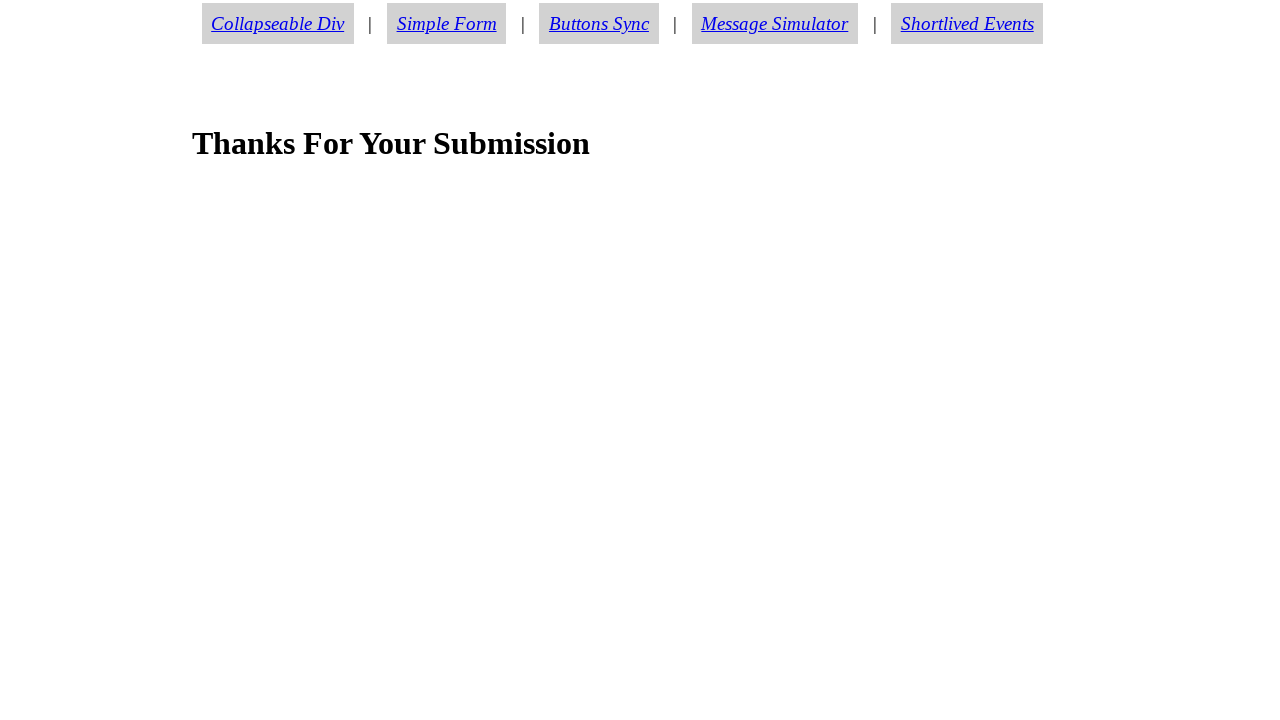

Located thank you message element
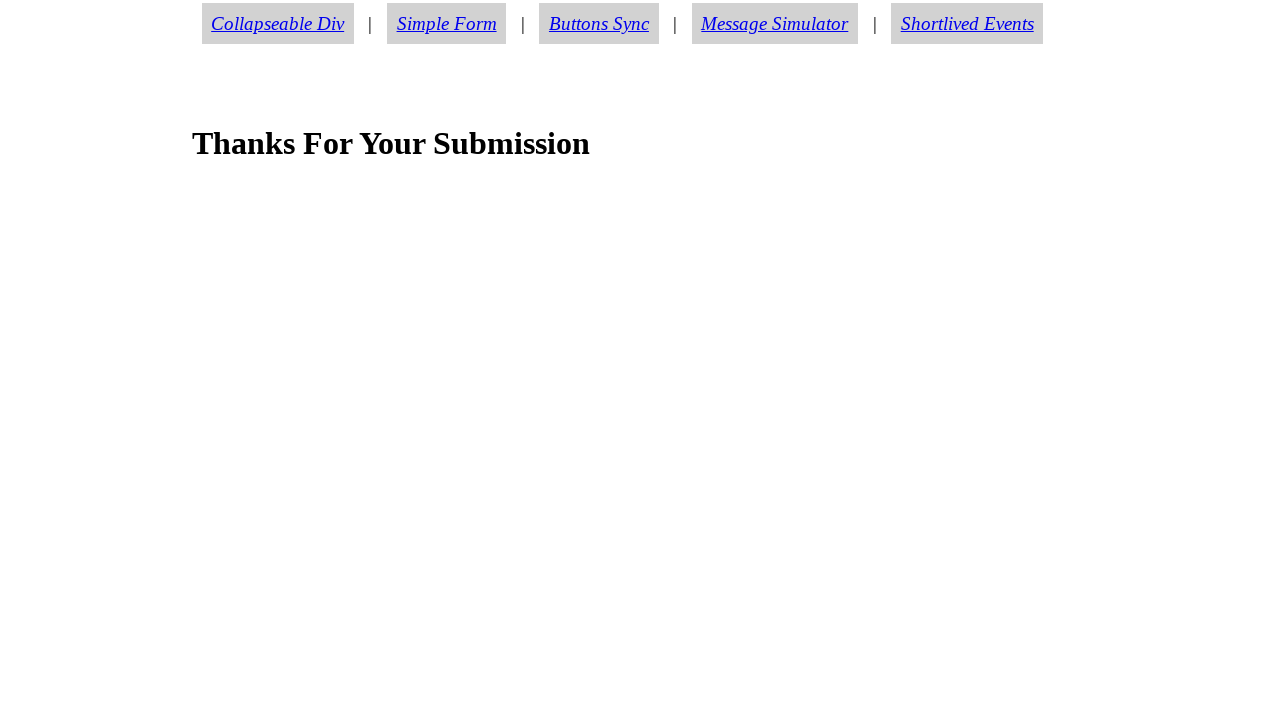

Verified thank you message displays 'Thanks For Your Submission'
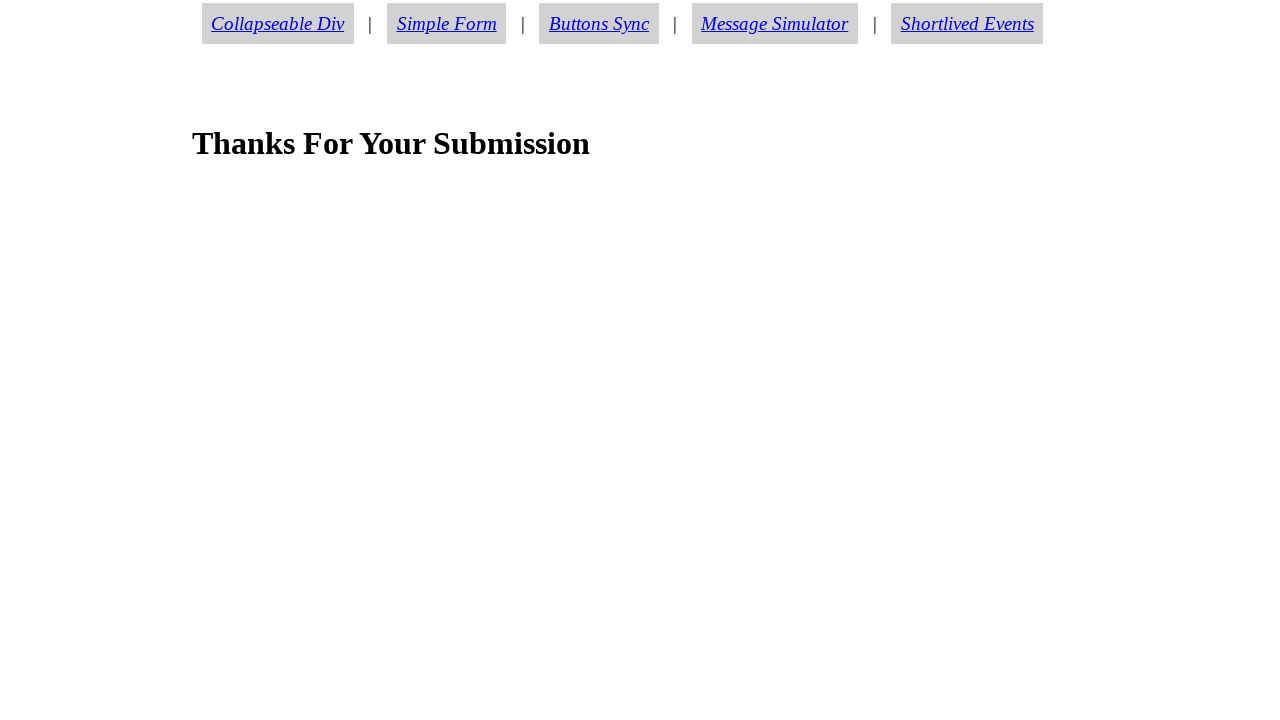

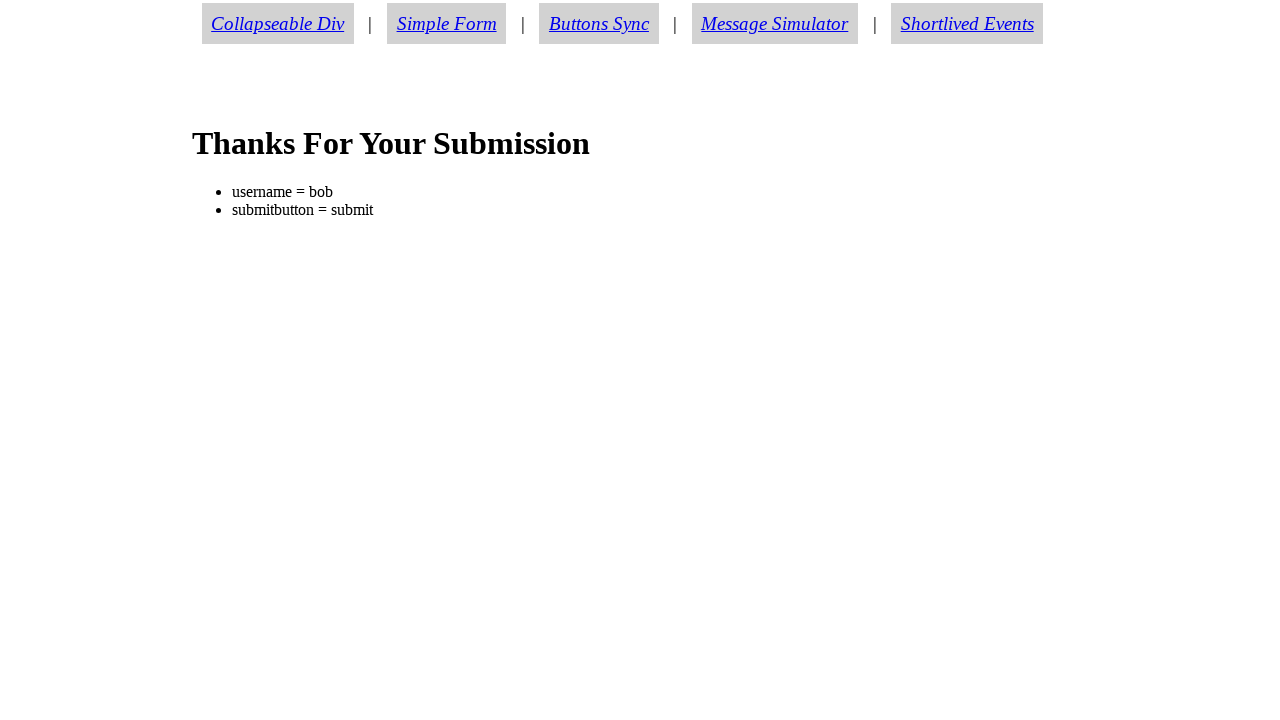